Tests a purchase application by filling quantity fields, selecting checkboxes, and displaying the purchase summary table

Starting URL: https://webapps.tekstac.com/PurchaseApp/

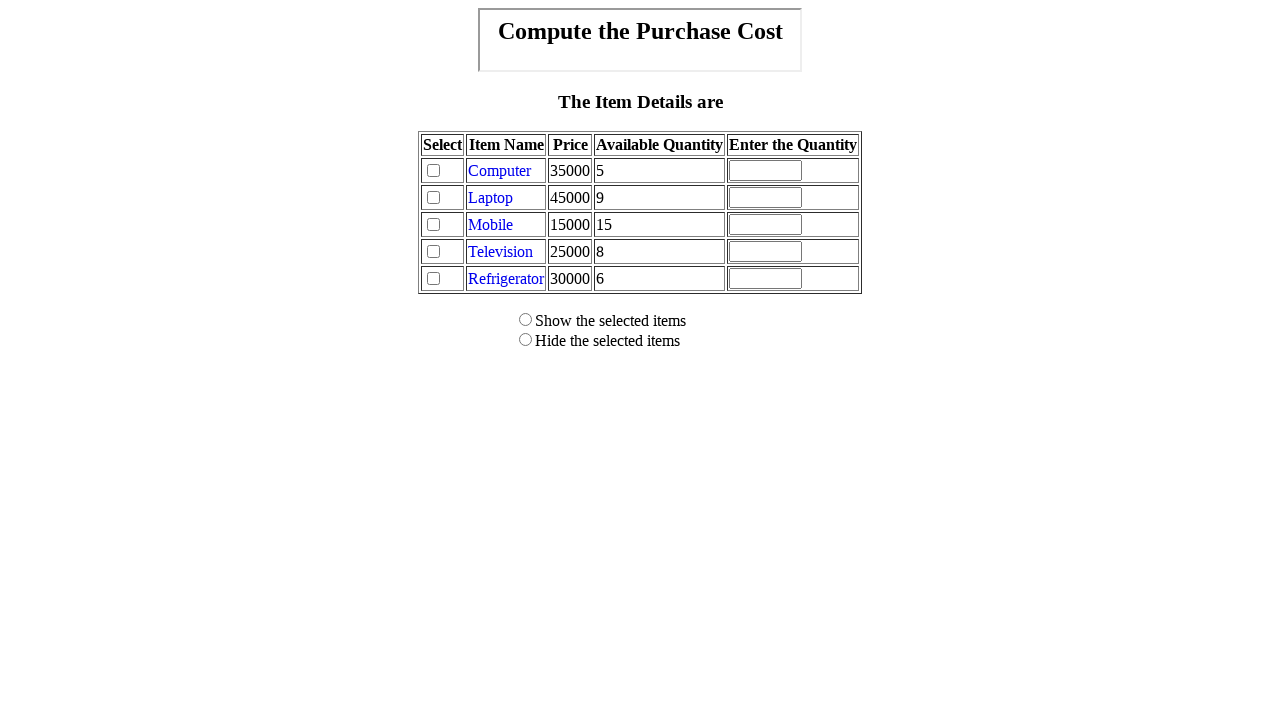

Located all quantity text input fields
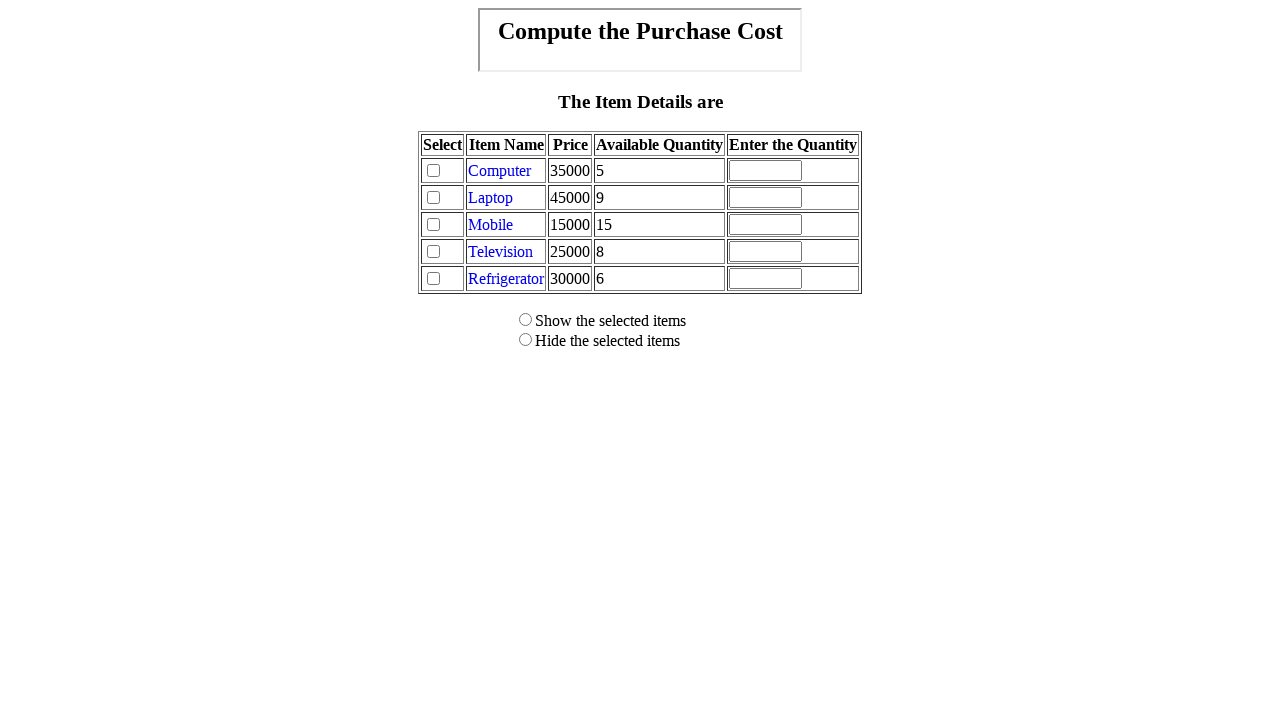

Filled quantity field with '1' on xpath=//input[@type='text'] >> nth=0
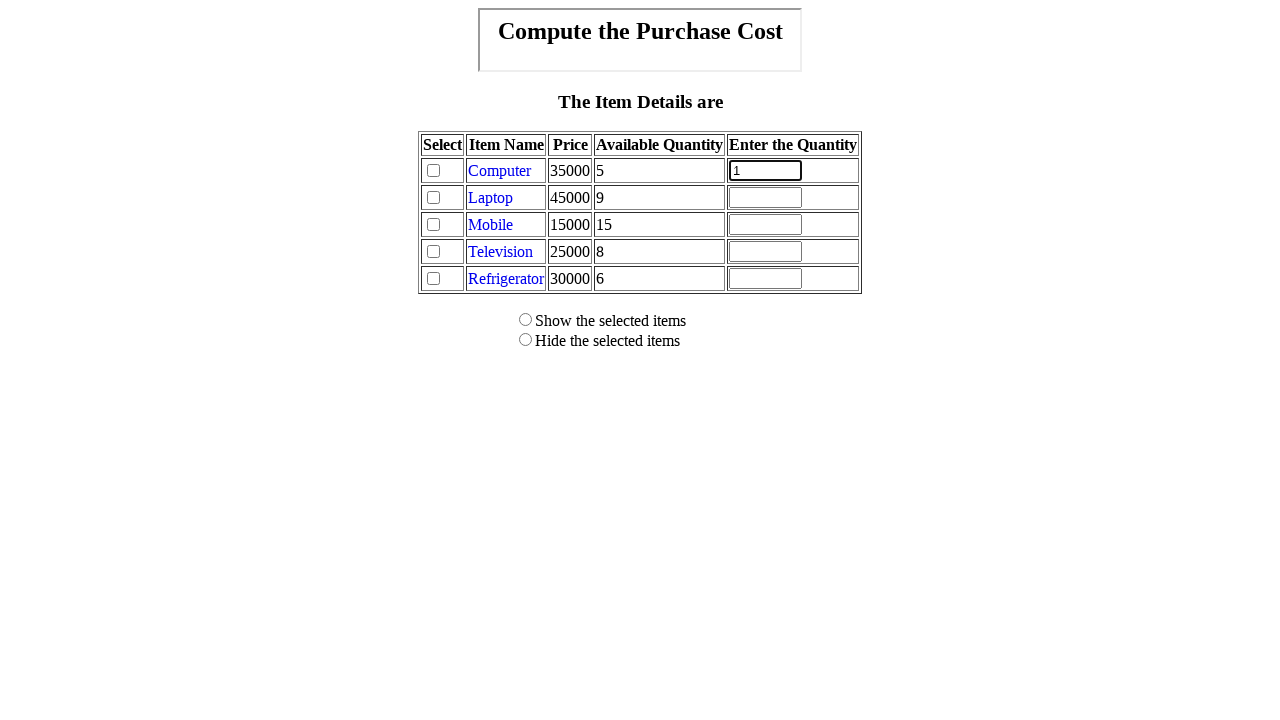

Filled quantity field with '1' on xpath=//input[@type='text'] >> nth=1
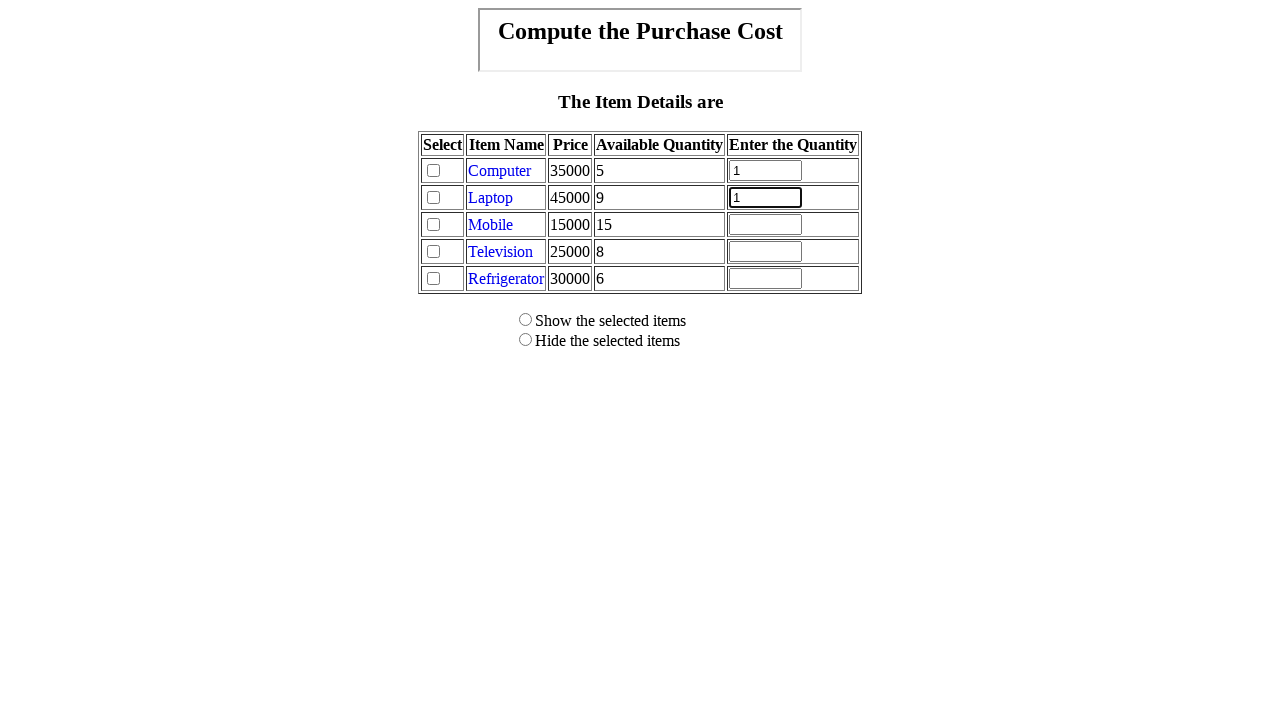

Filled quantity field with '1' on xpath=//input[@type='text'] >> nth=2
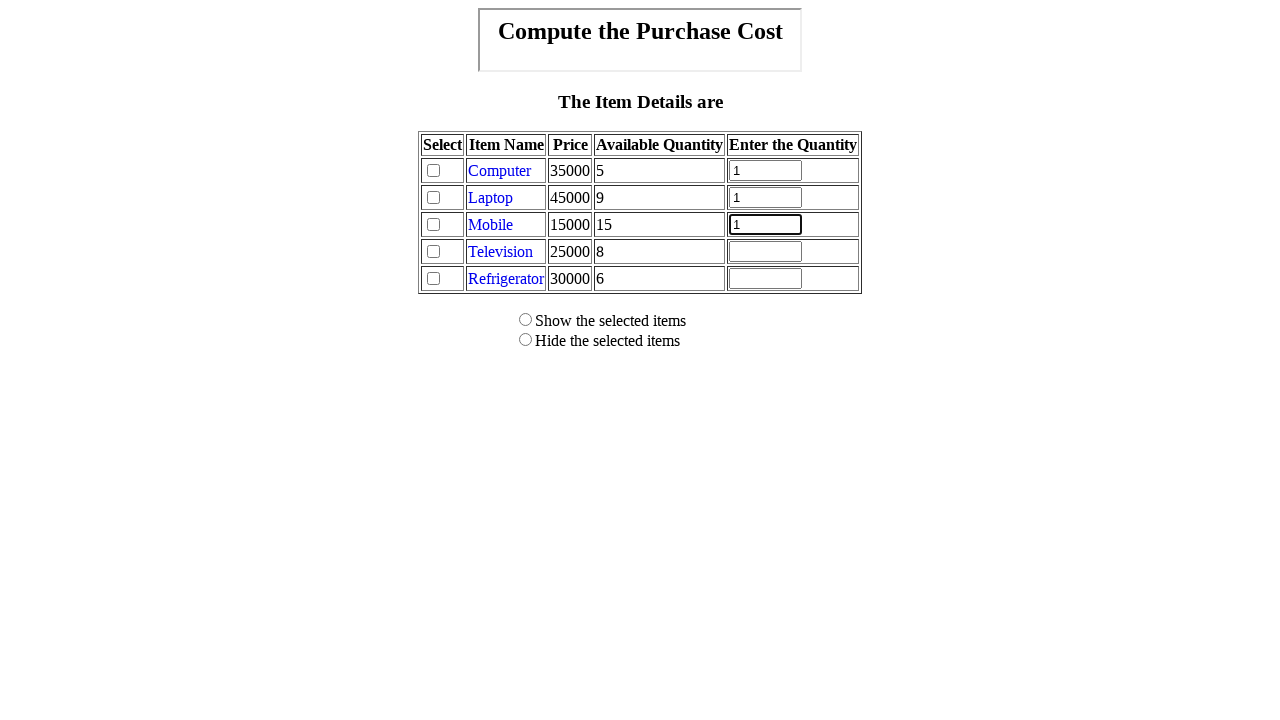

Filled quantity field with '1' on xpath=//input[@type='text'] >> nth=3
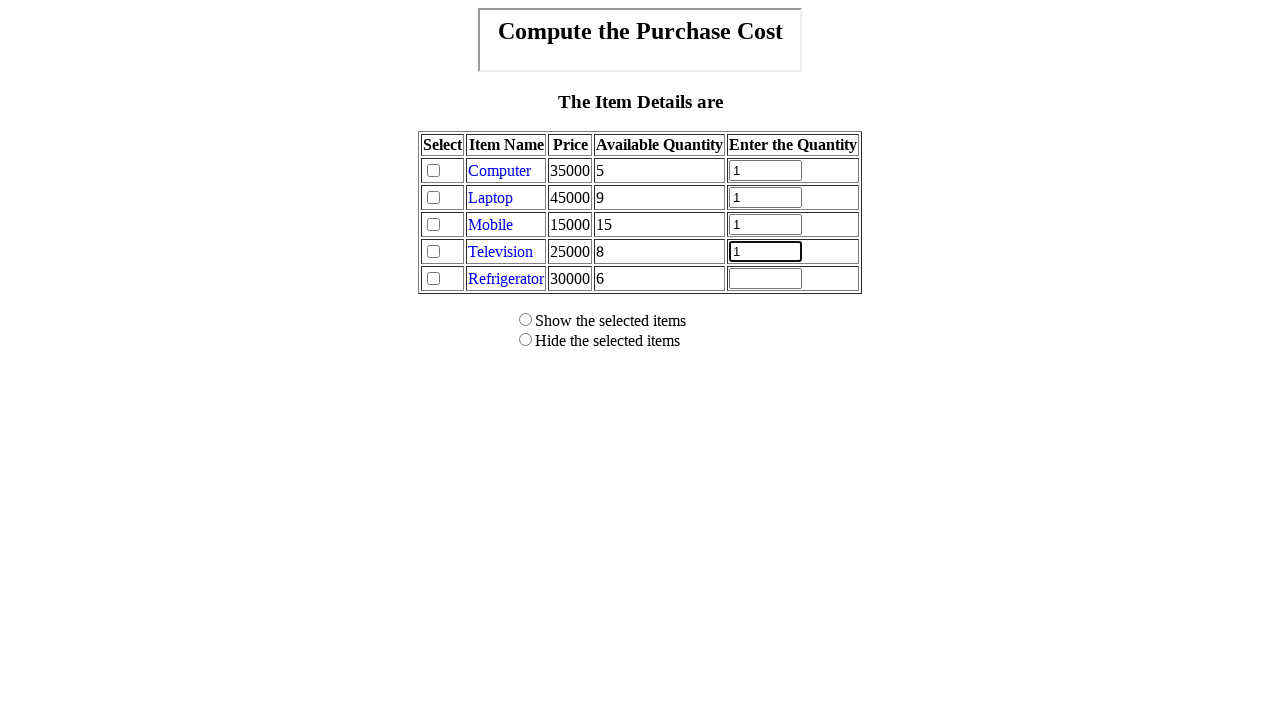

Filled quantity field with '1' on xpath=//input[@type='text'] >> nth=4
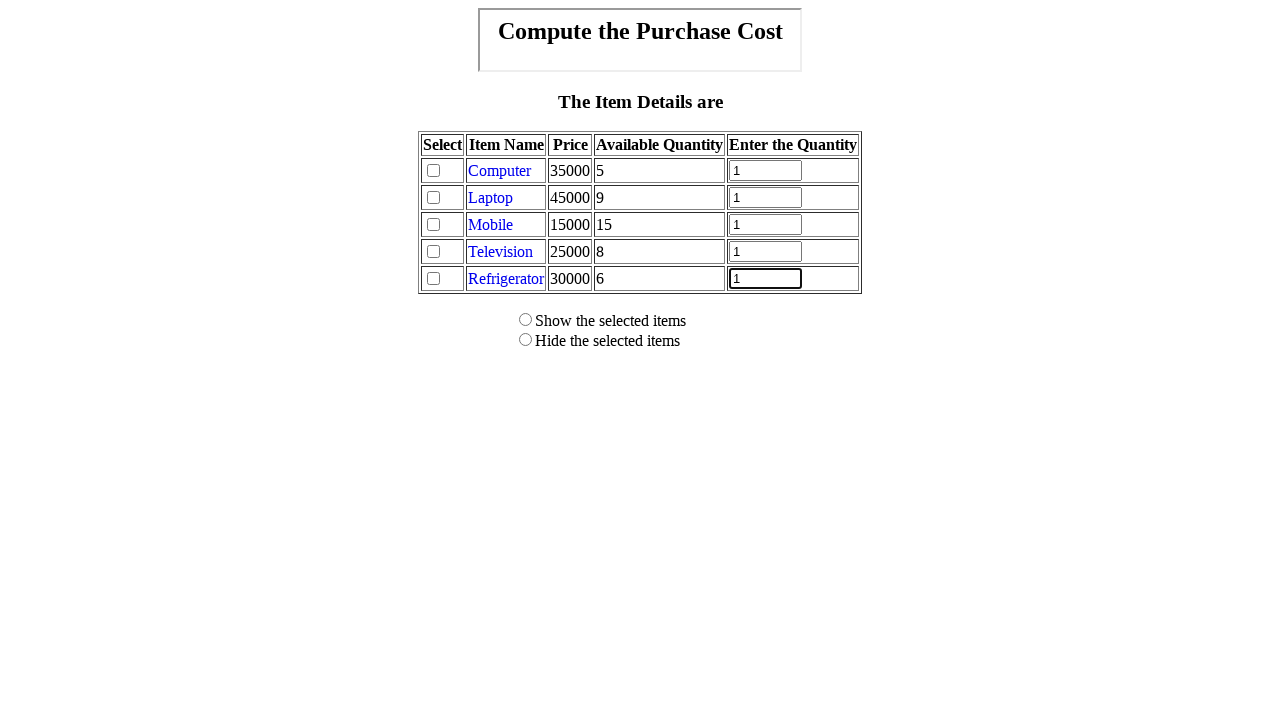

Located all checkbox elements
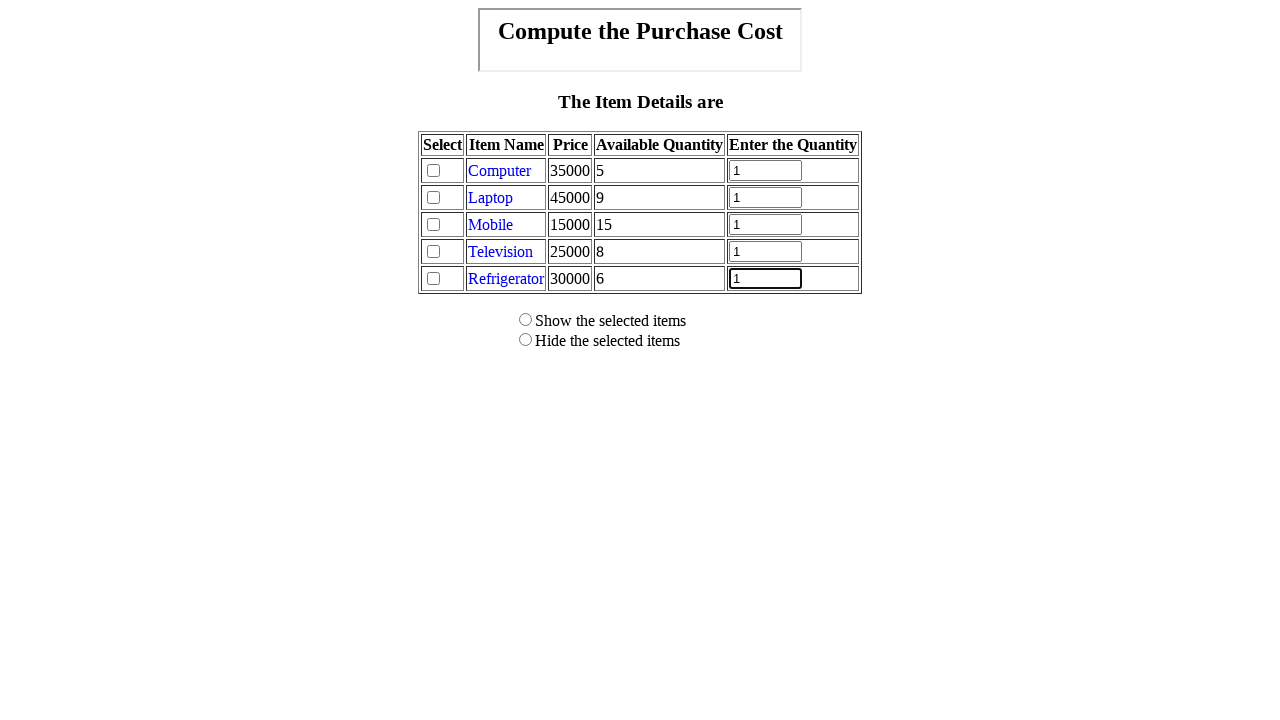

Clicked checkbox to select item at (434, 171) on xpath=//input[@type='checkbox'] >> nth=0
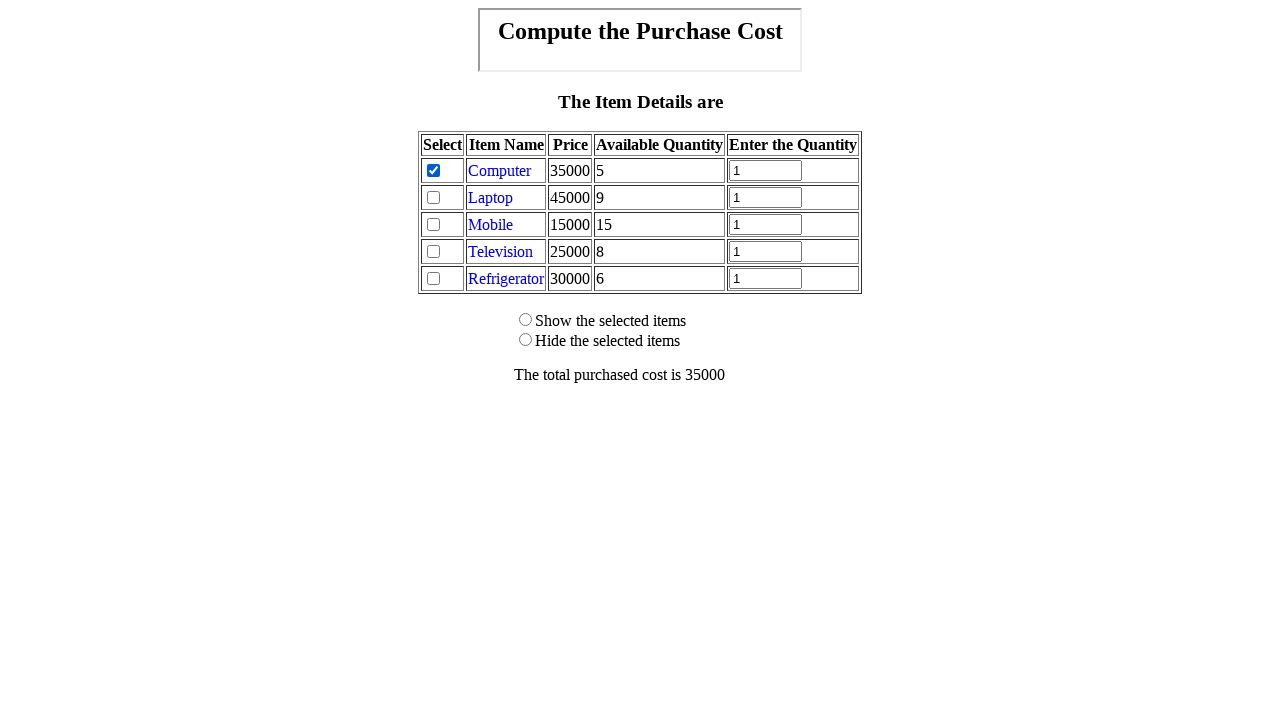

Clicked checkbox to select item at (434, 198) on xpath=//input[@type='checkbox'] >> nth=1
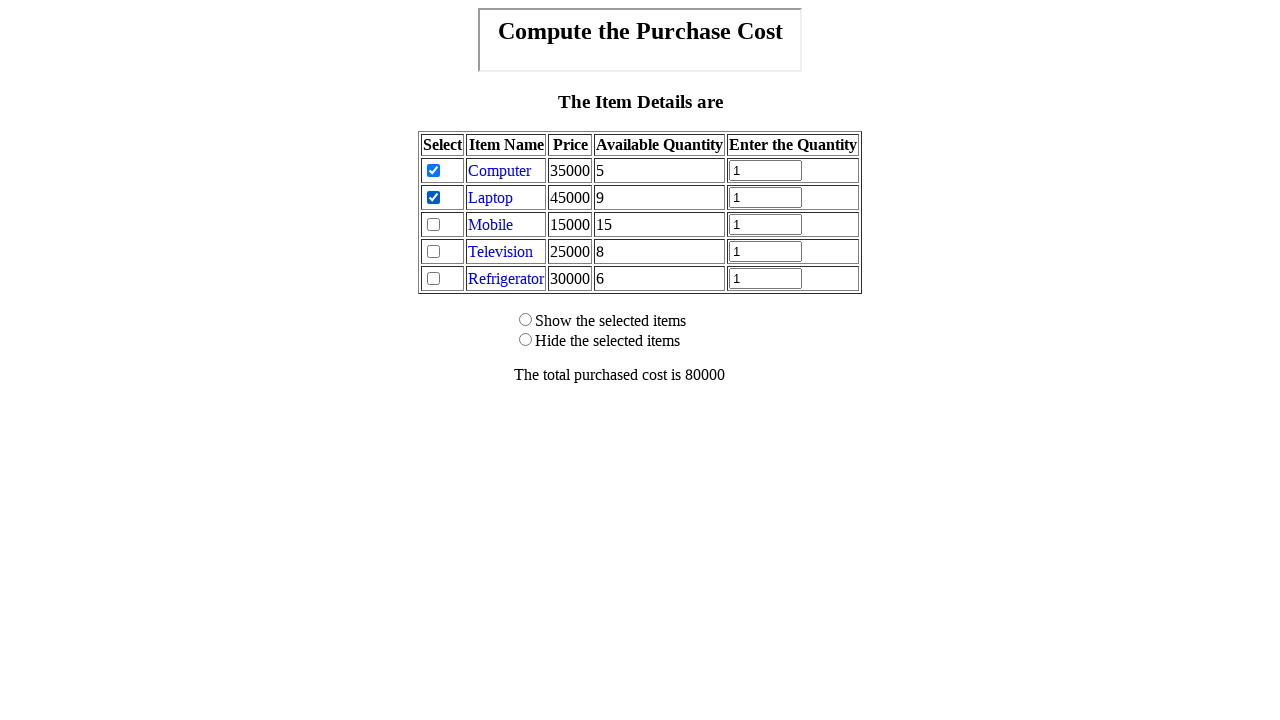

Clicked checkbox to select item at (434, 225) on xpath=//input[@type='checkbox'] >> nth=2
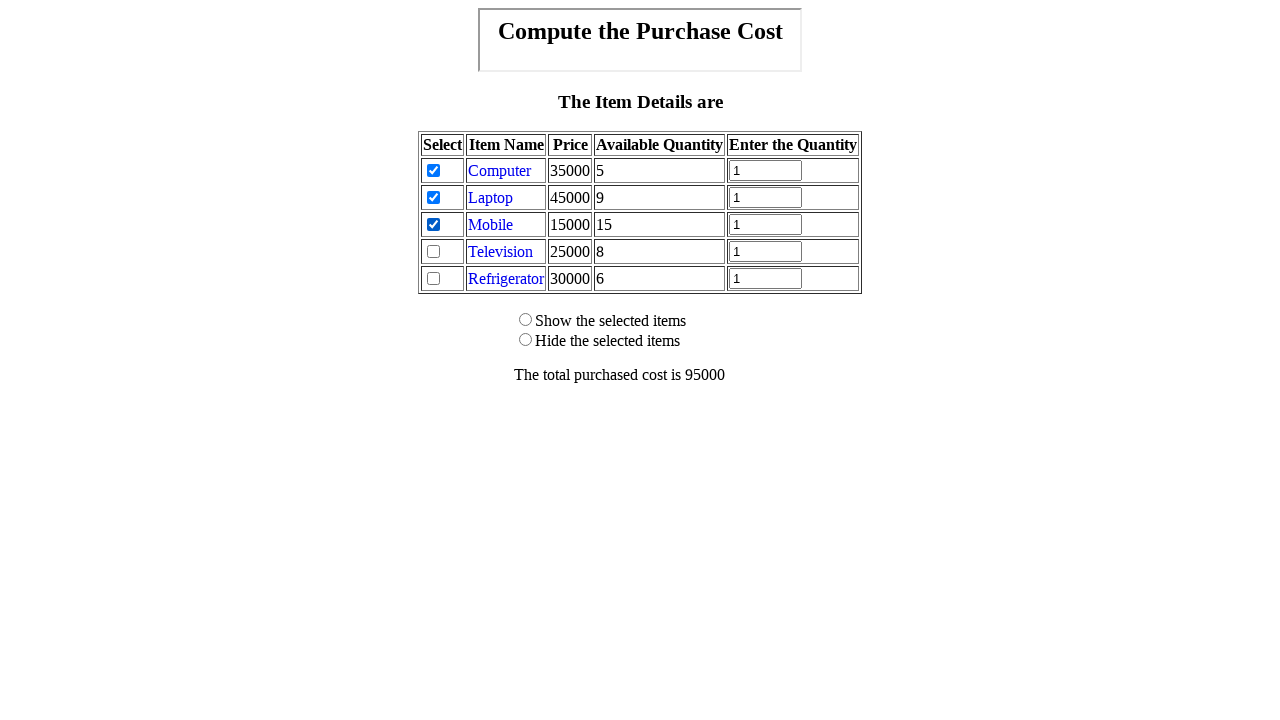

Clicked checkbox to select item at (434, 252) on xpath=//input[@type='checkbox'] >> nth=3
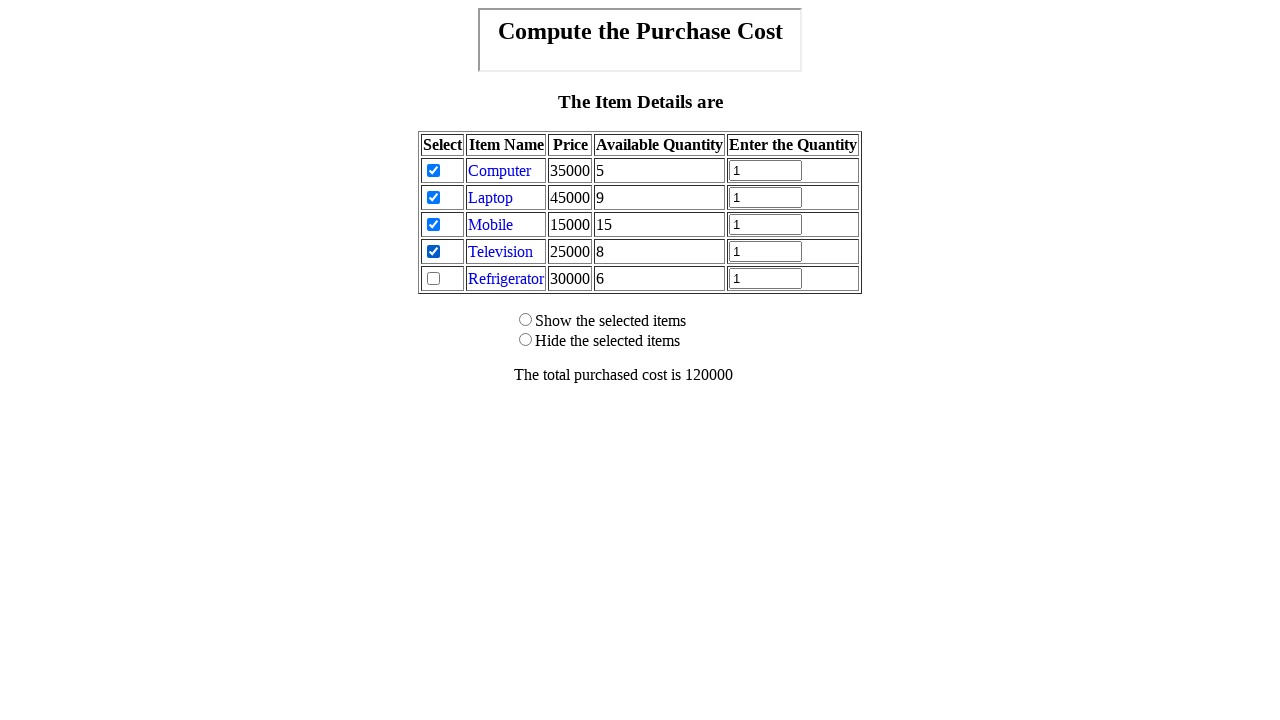

Clicked checkbox to select item at (434, 279) on xpath=//input[@type='checkbox'] >> nth=4
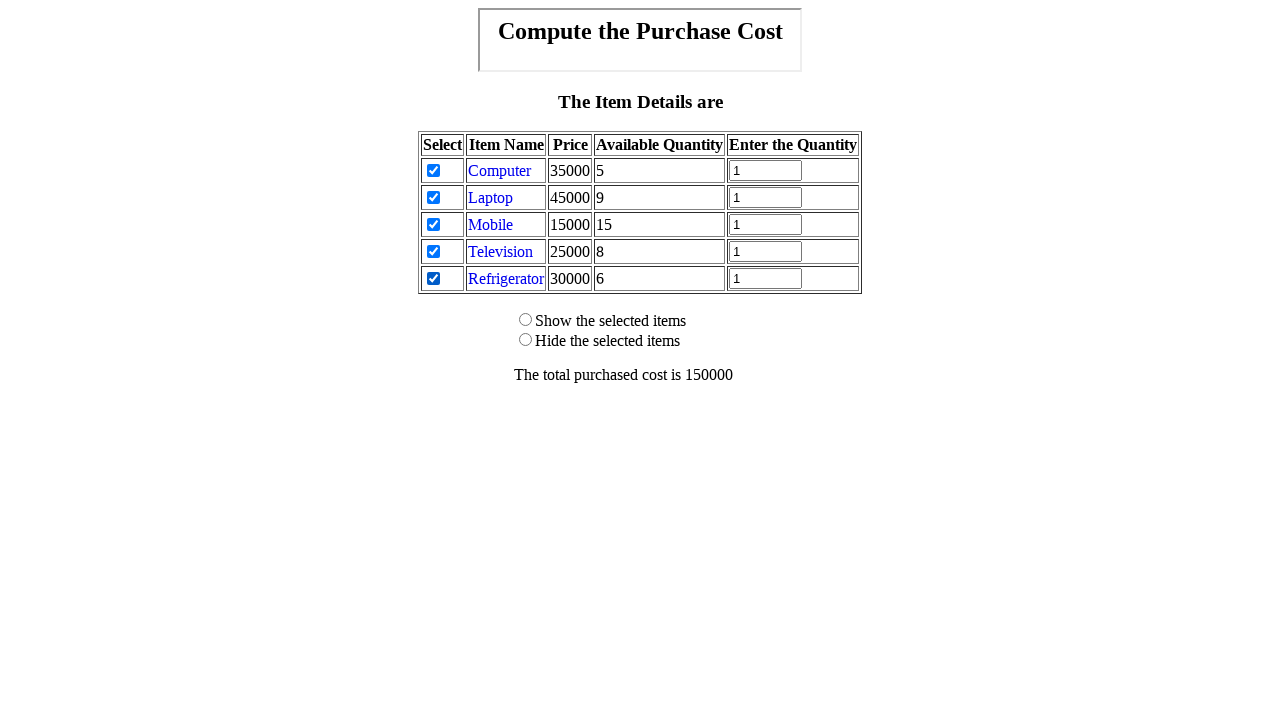

Clicked show button to display purchase summary at (525, 320) on xpath=//*[@id='show']
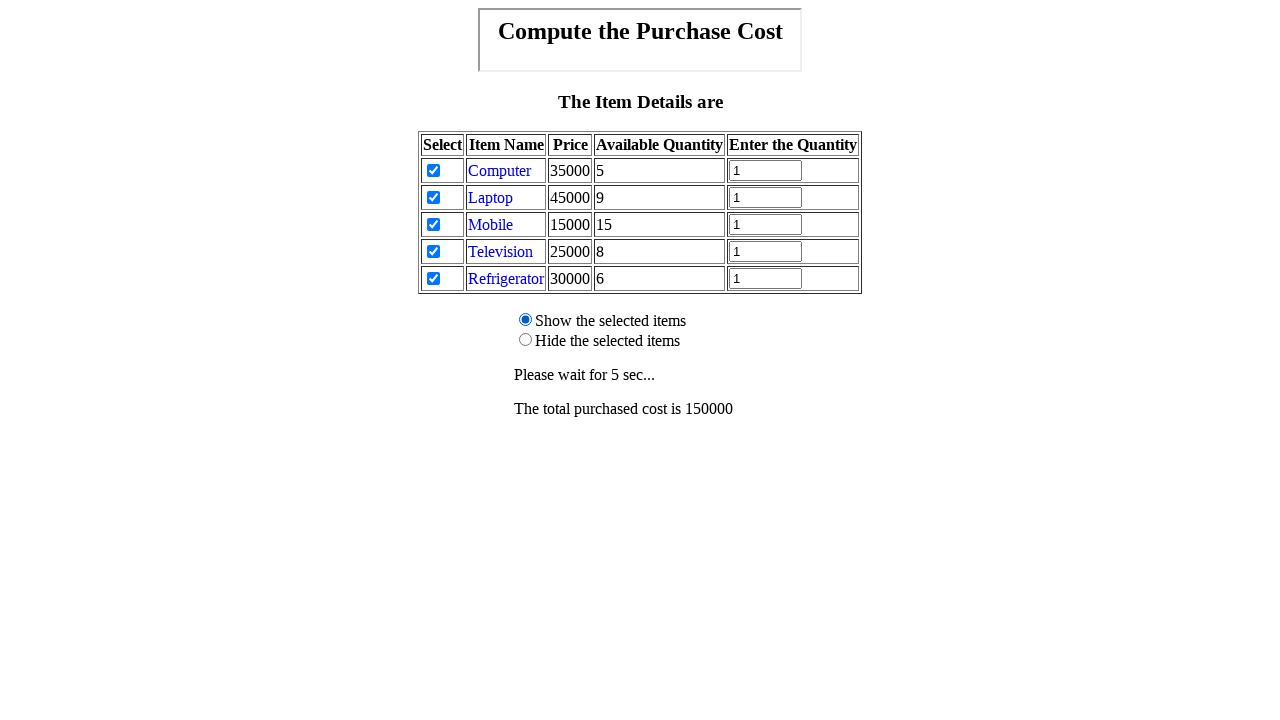

Purchase summary table loaded and visible
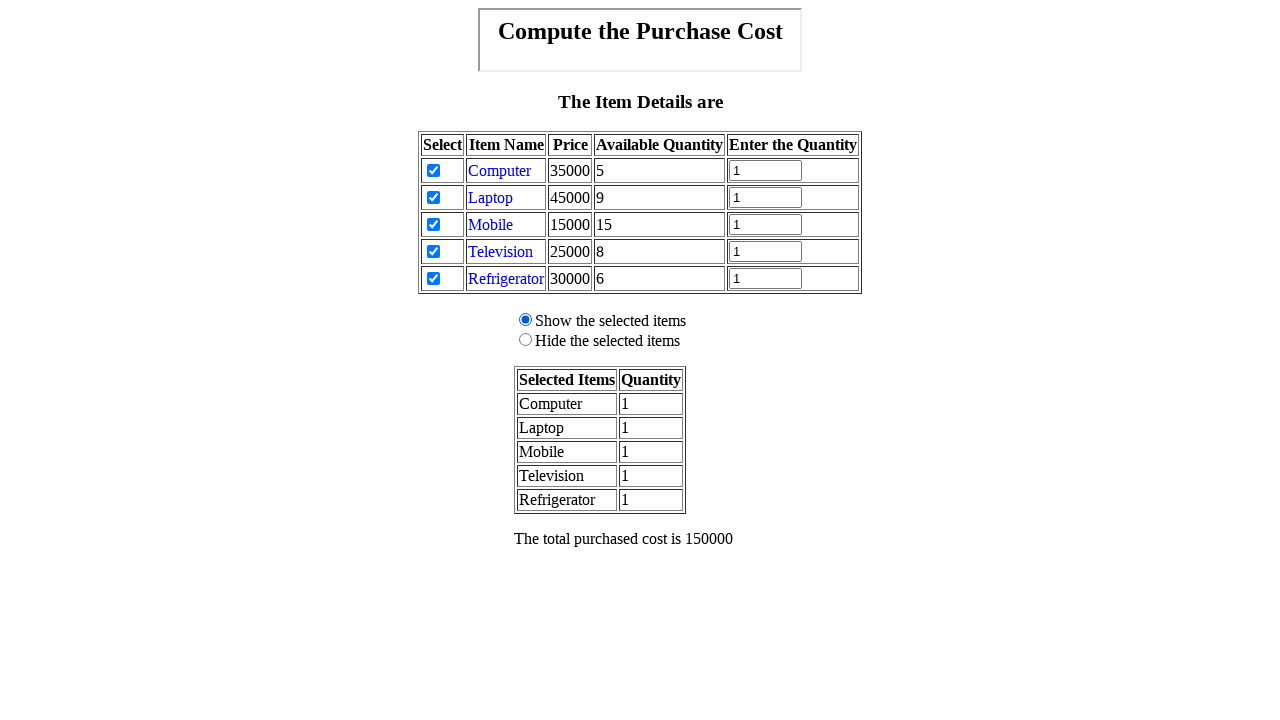

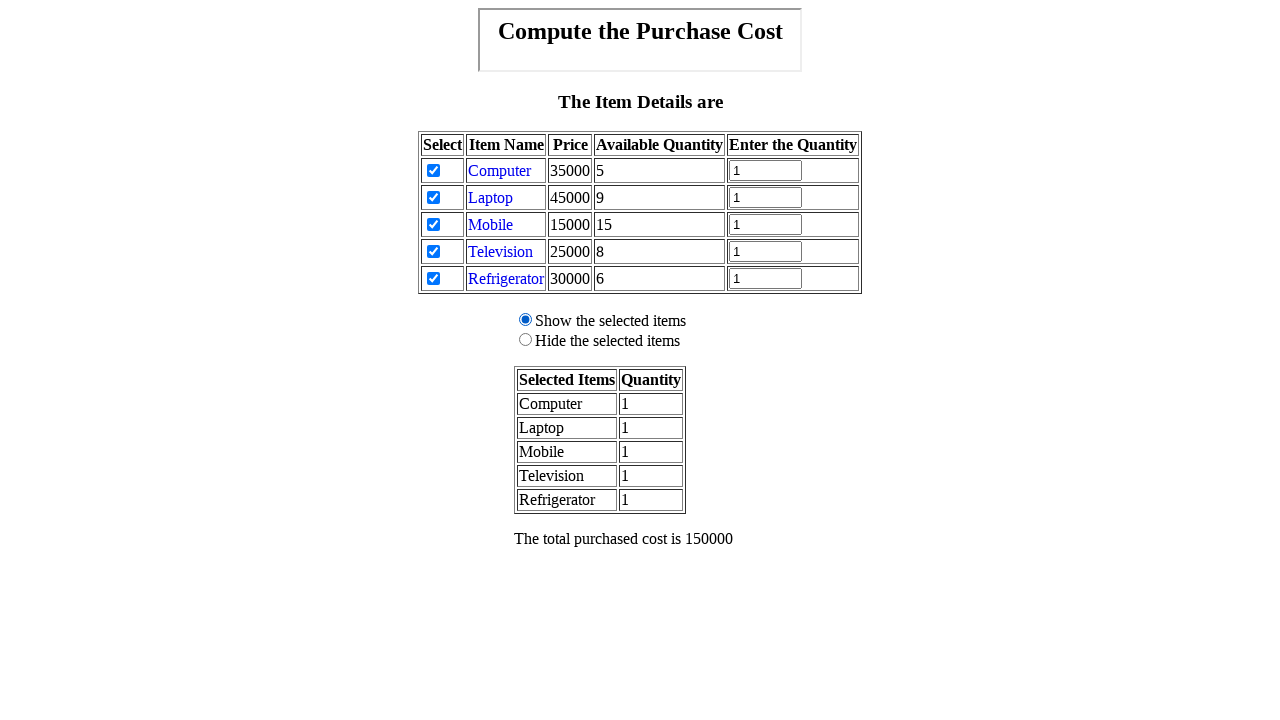